Tests pressing the space key on an input element and verifies the page displays the correct key press result.

Starting URL: http://the-internet.herokuapp.com/key_presses

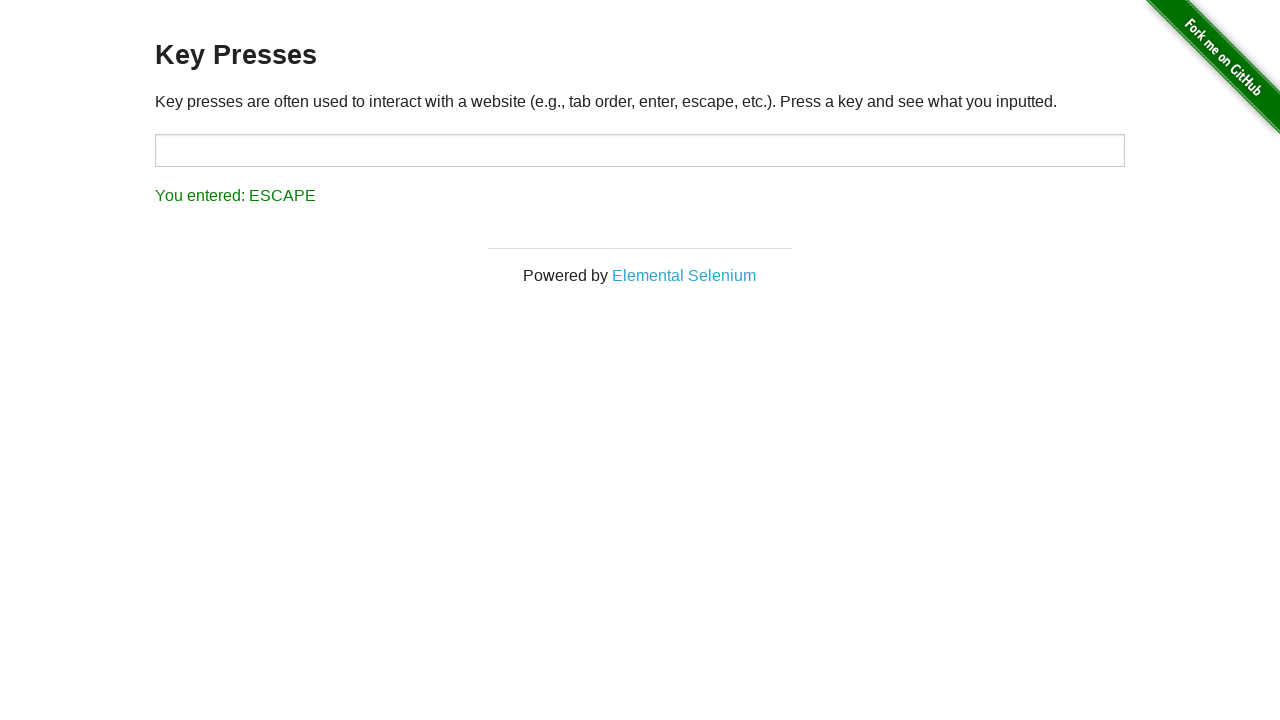

Navigated to key presses test page
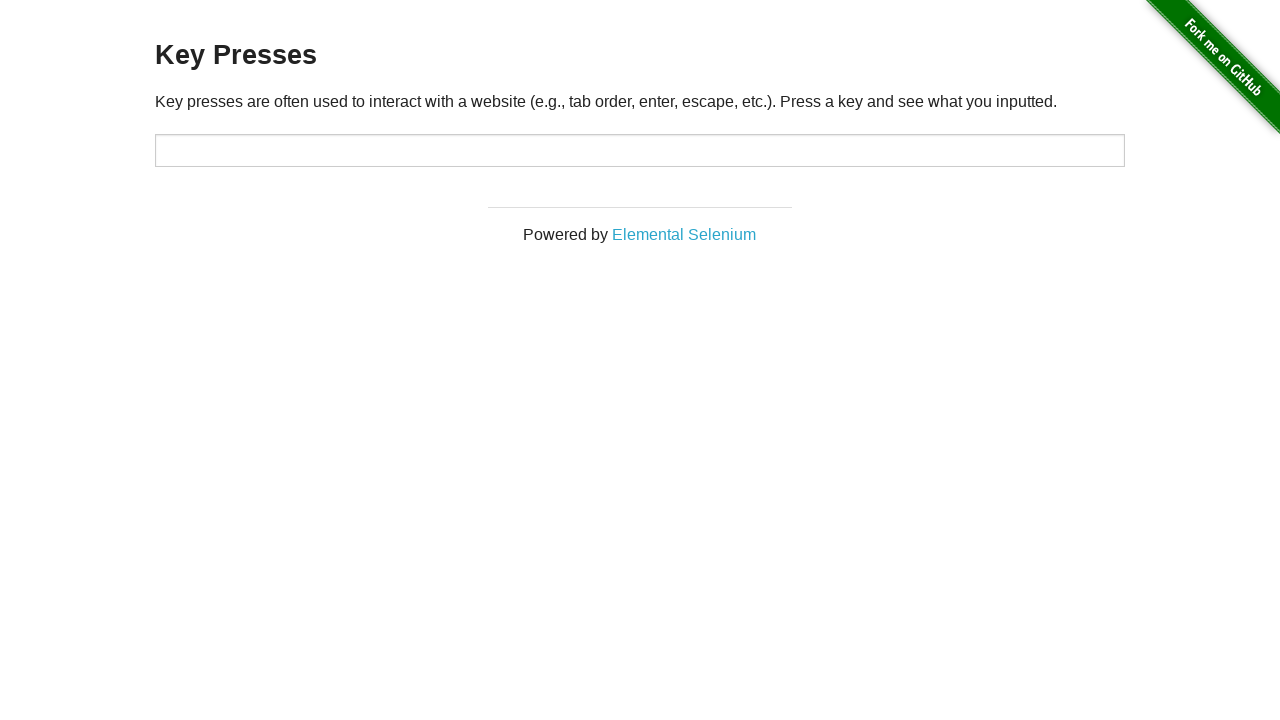

Pressed space key on target input element on #target
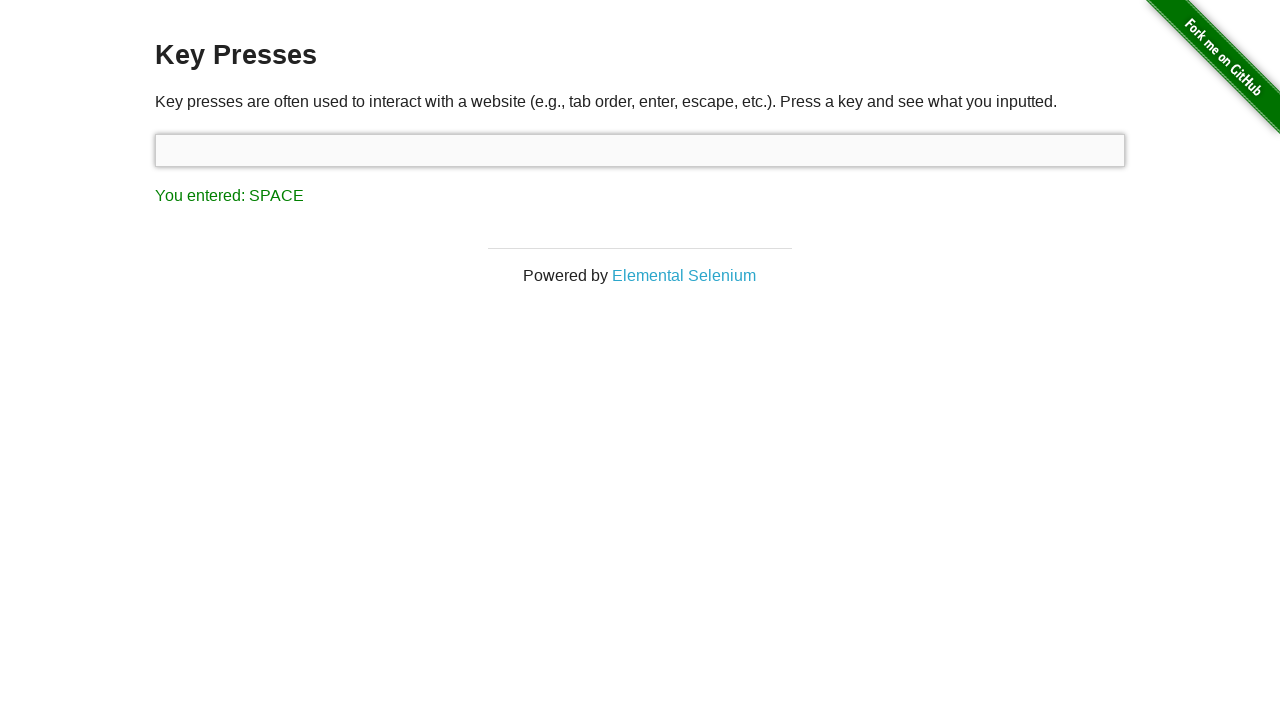

Result element loaded after space key press
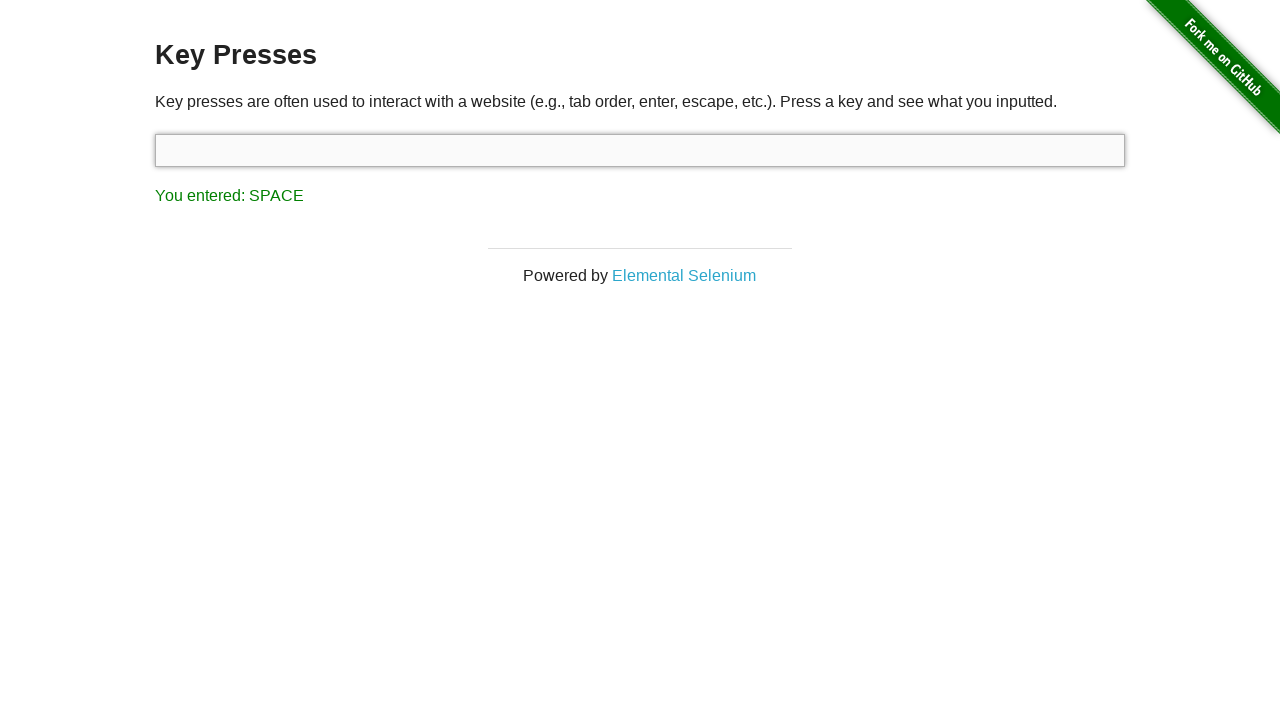

Retrieved result text: 'You entered: SPACE'
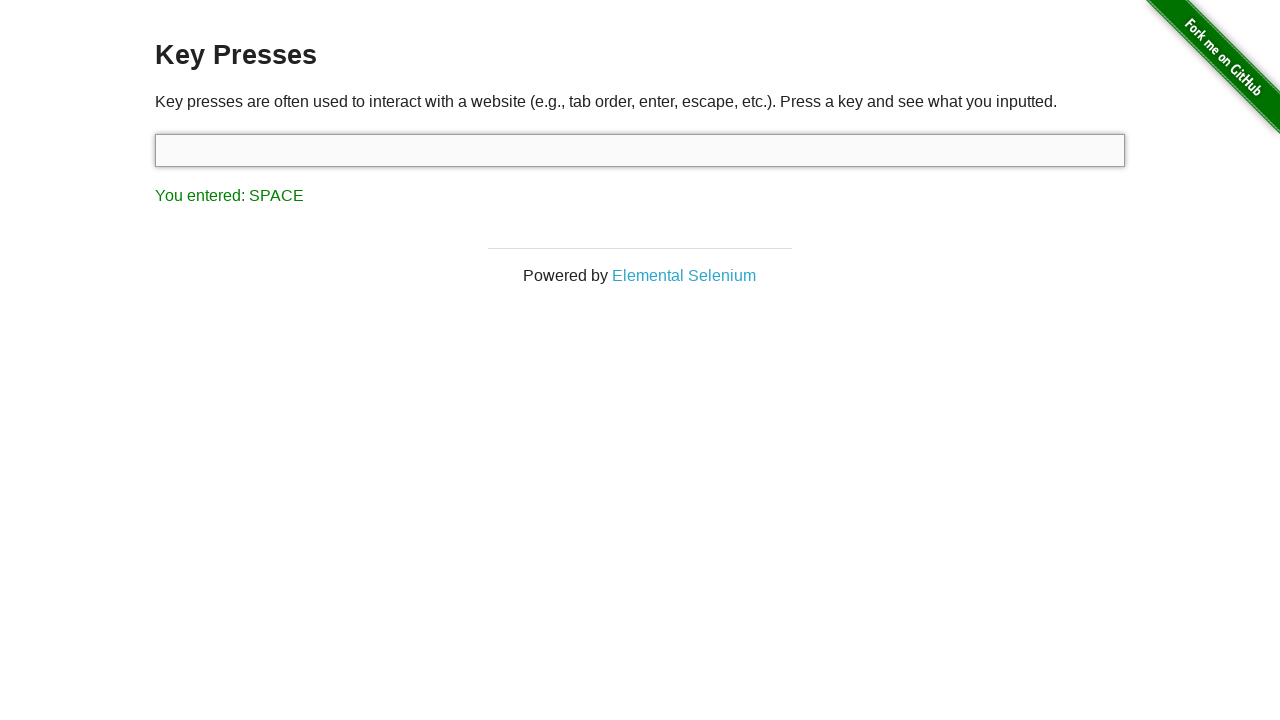

Verified result text displays 'You entered: SPACE'
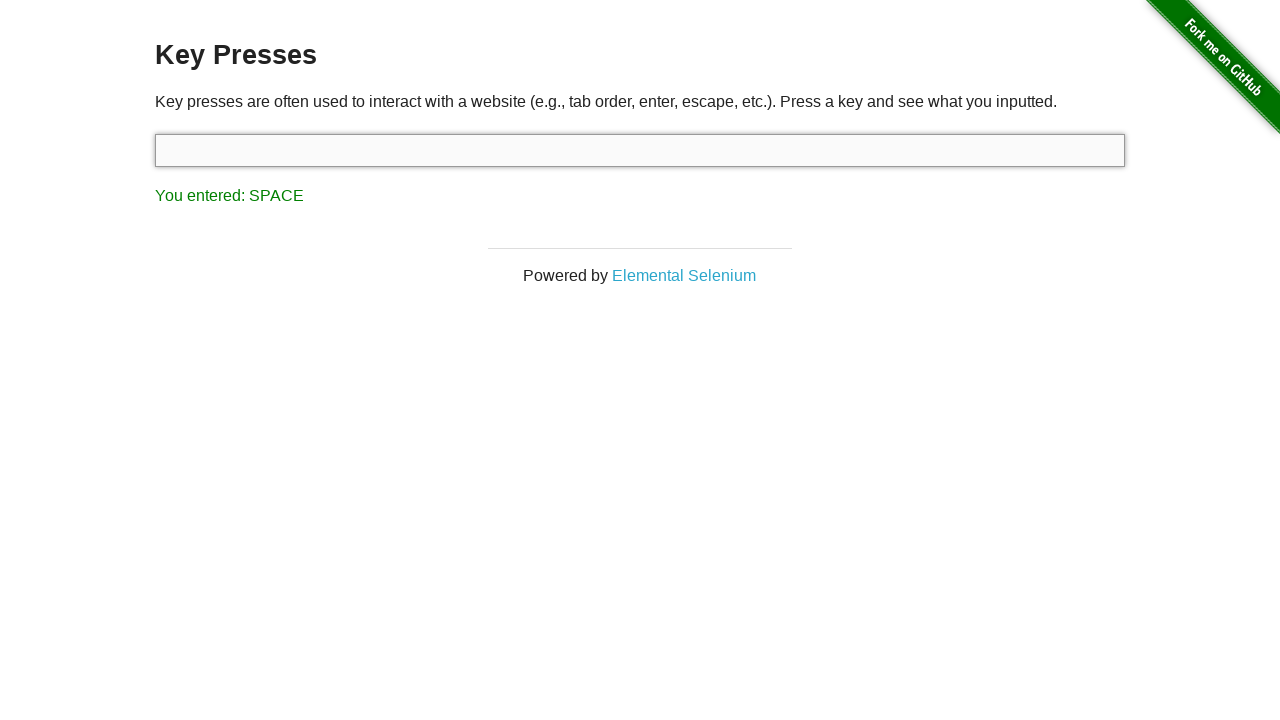

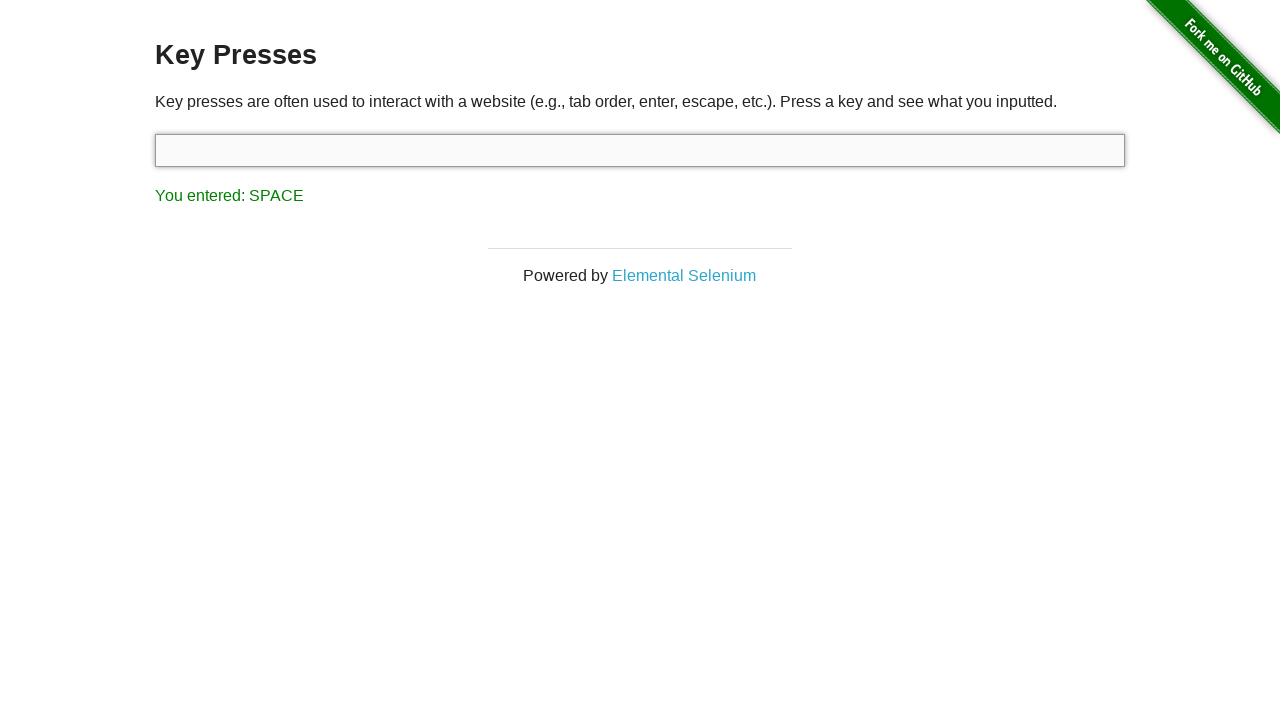